Tests checkbox functionality by verifying initial states and toggling both checkboxes on a demo page

Starting URL: http://the-internet.herokuapp.com/checkboxes

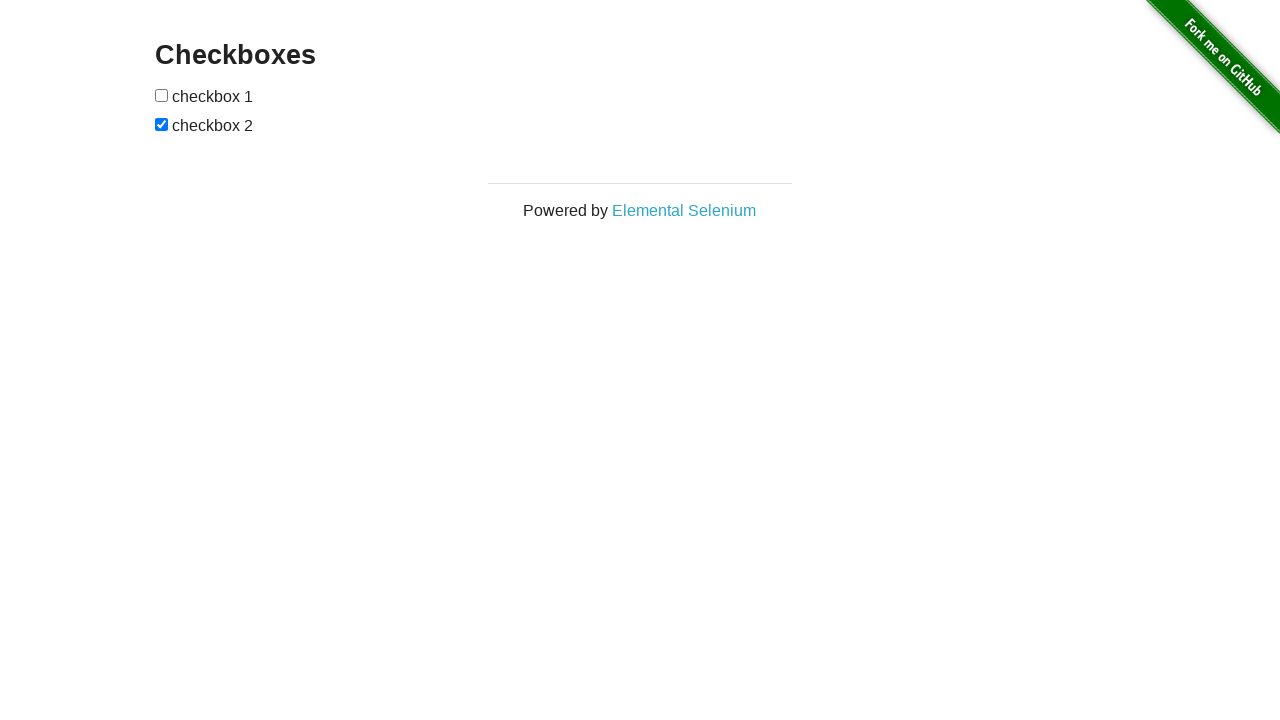

Located first checkbox element
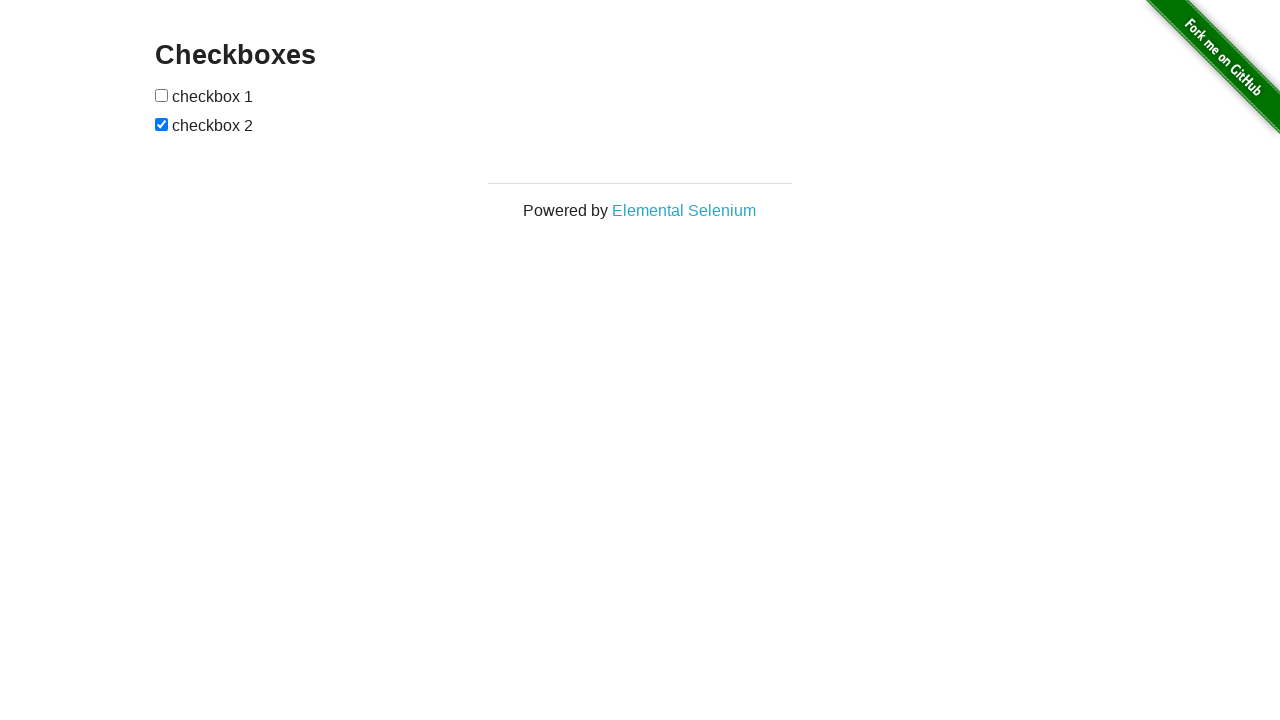

Verified first checkbox is unchecked
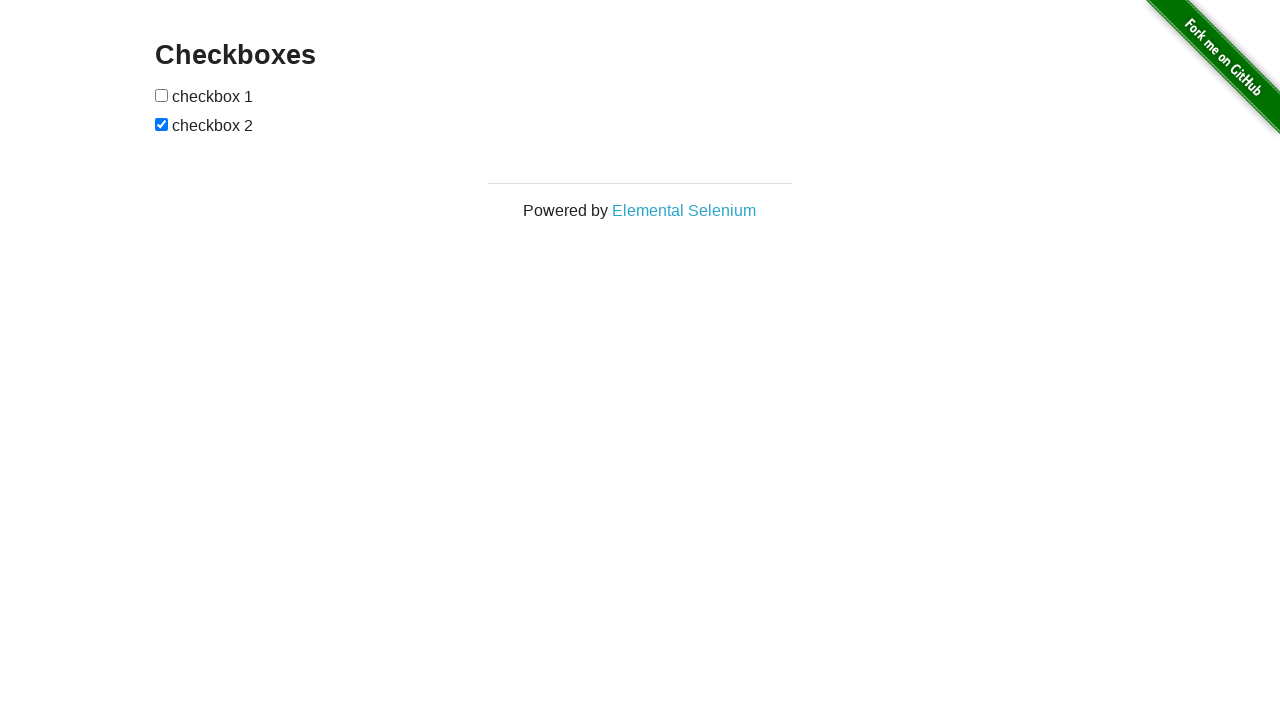

Clicked first checkbox to check it at (162, 95) on xpath=/html/body/div[2]/div/div/form/input[1]
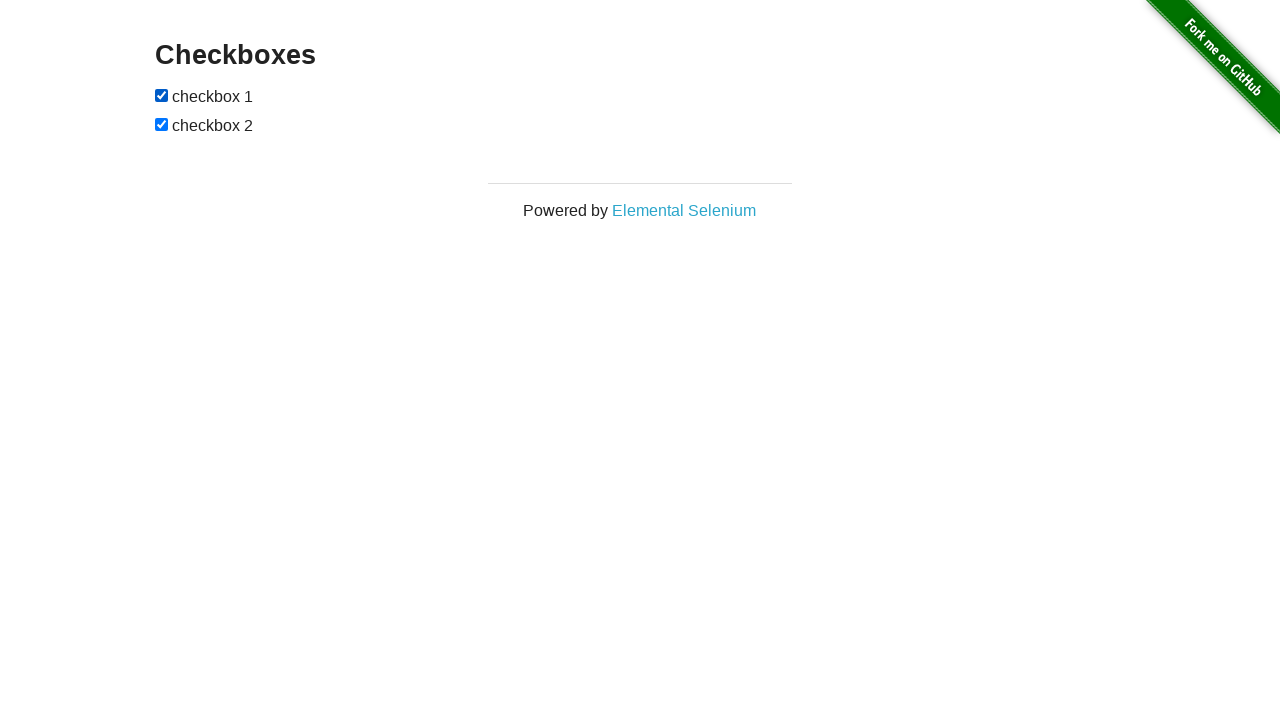

Verified first checkbox is now checked
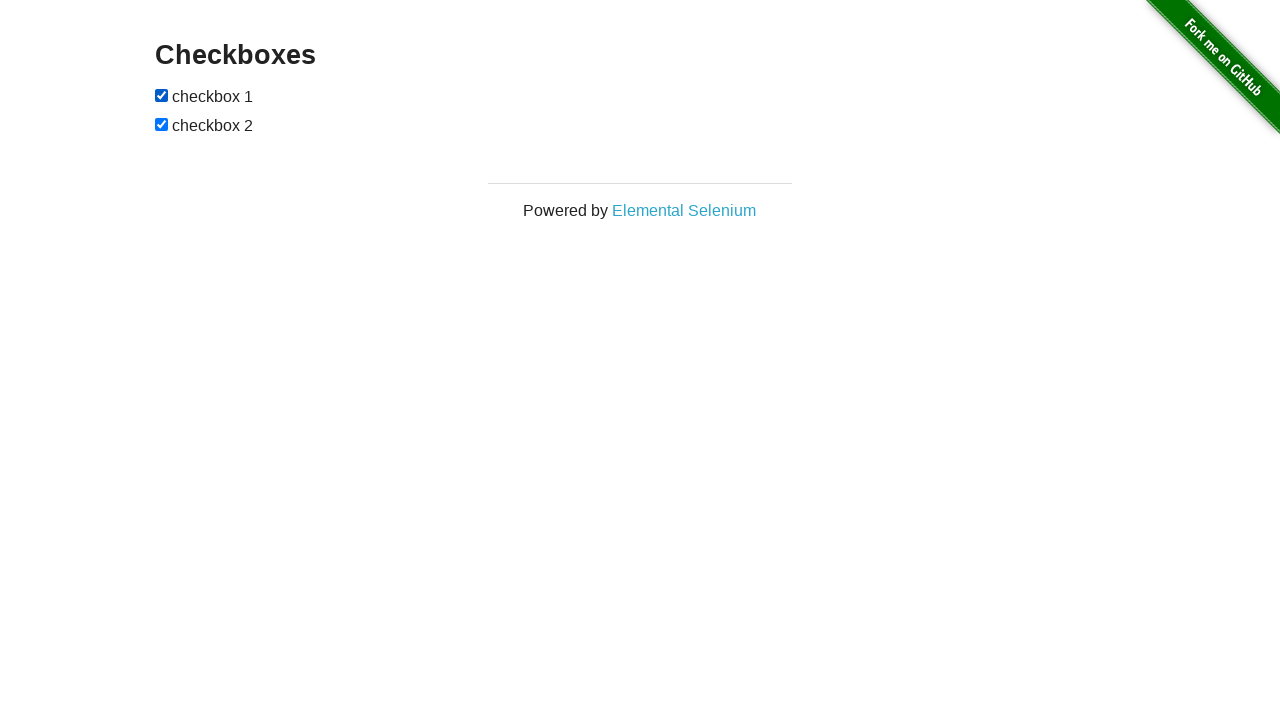

Located second checkbox element
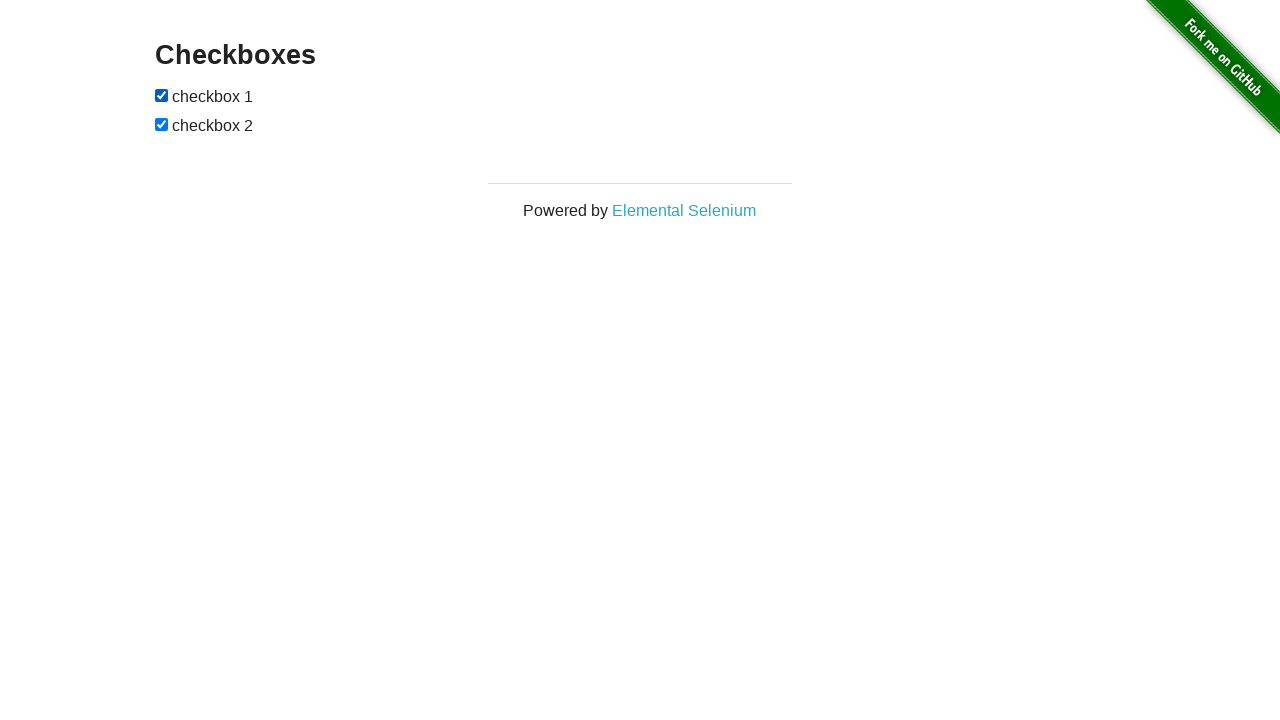

Verified second checkbox is checked
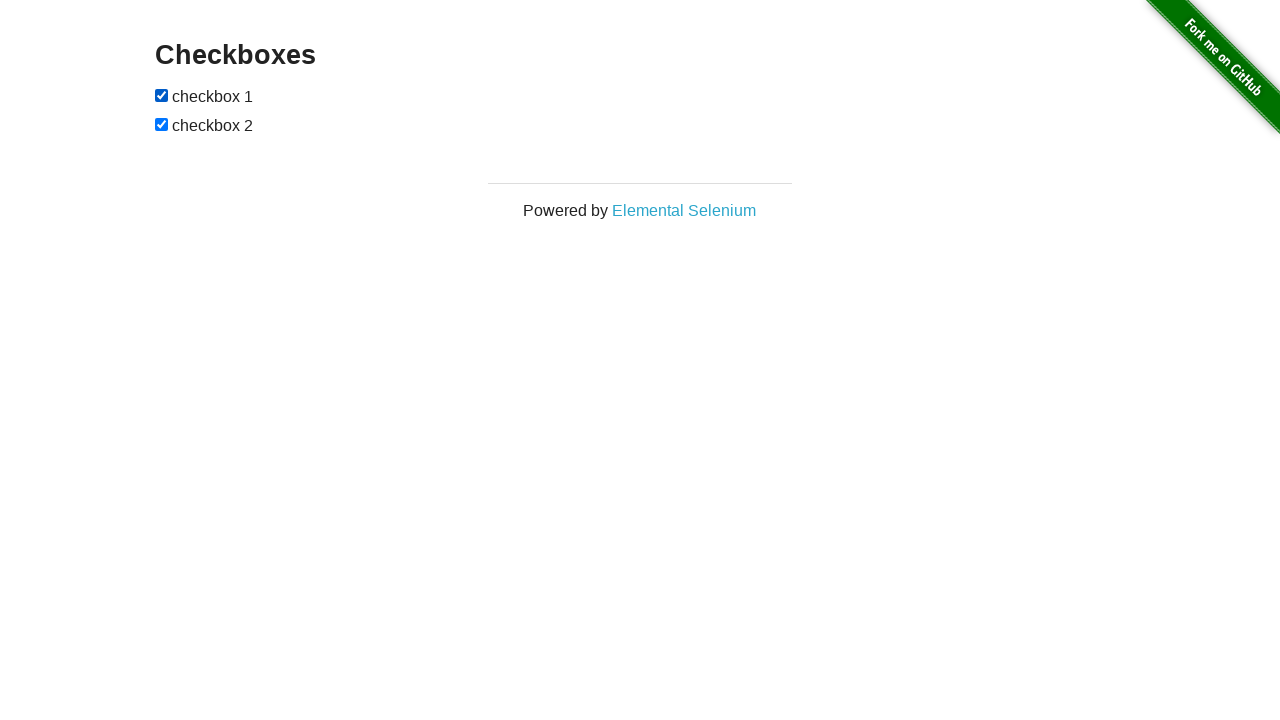

Clicked second checkbox to uncheck it at (162, 124) on xpath=/html/body/div[2]/div/div/form/input[2]
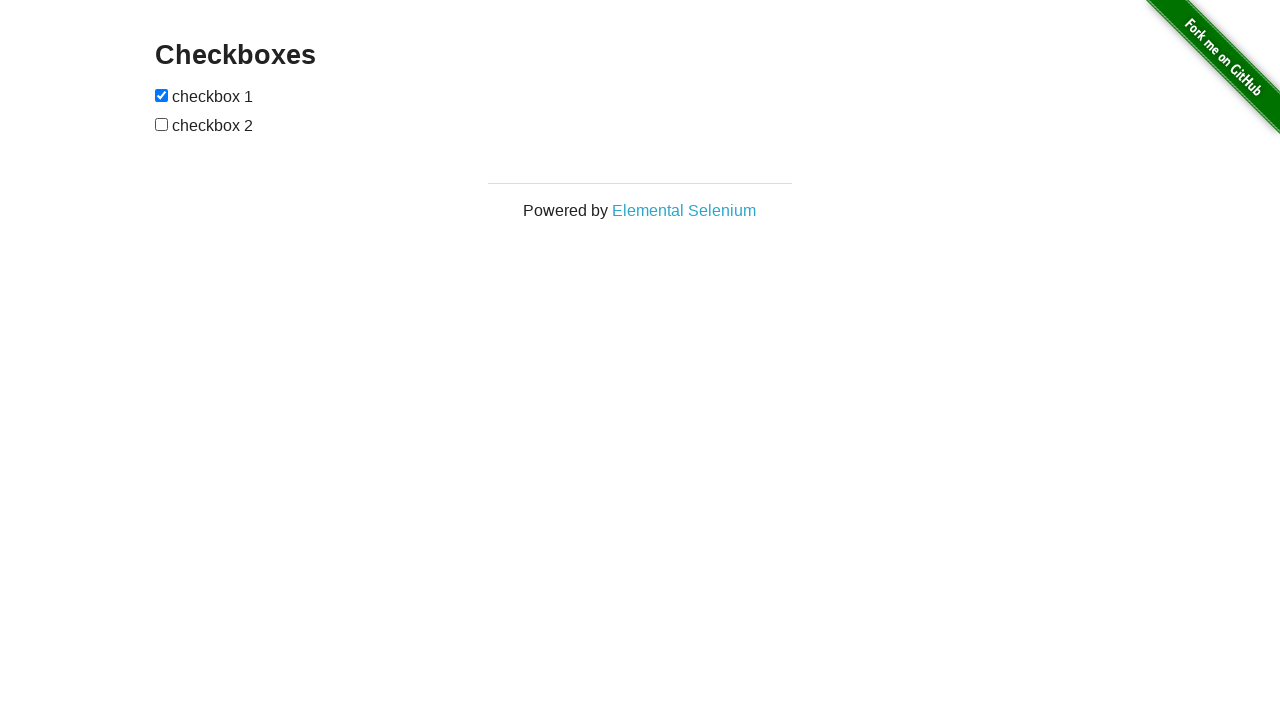

Verified second checkbox is now unchecked
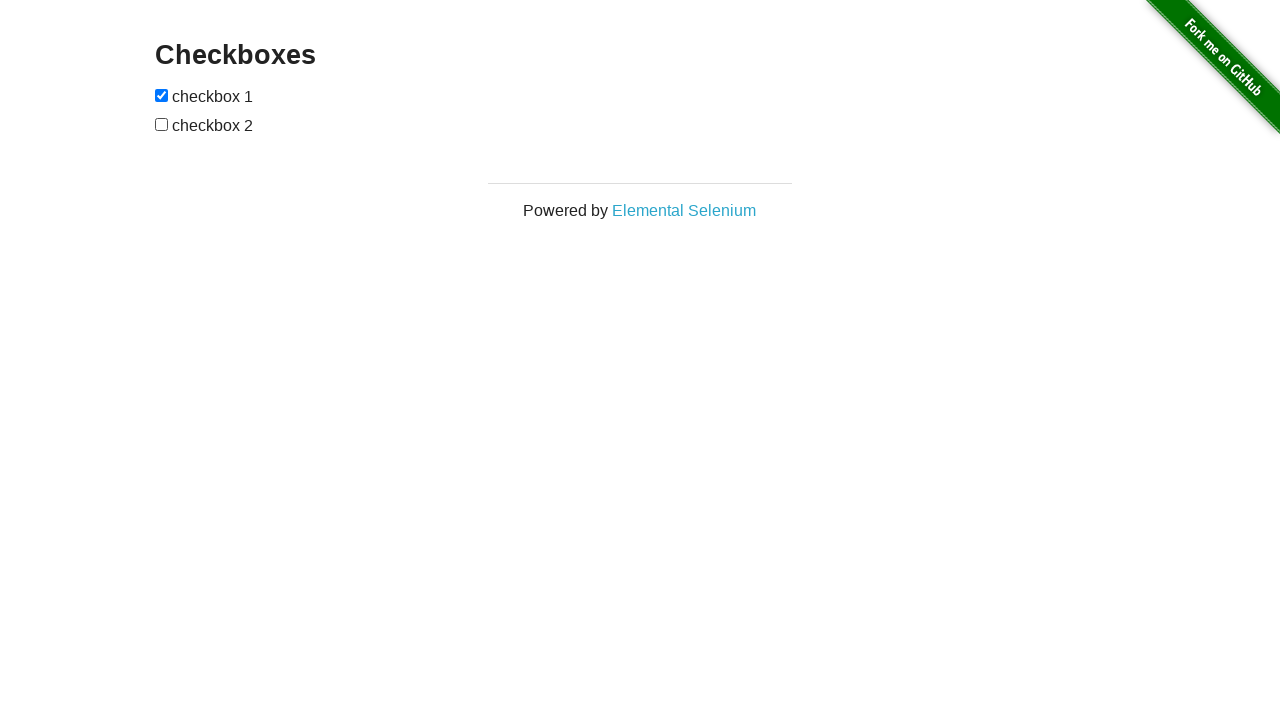

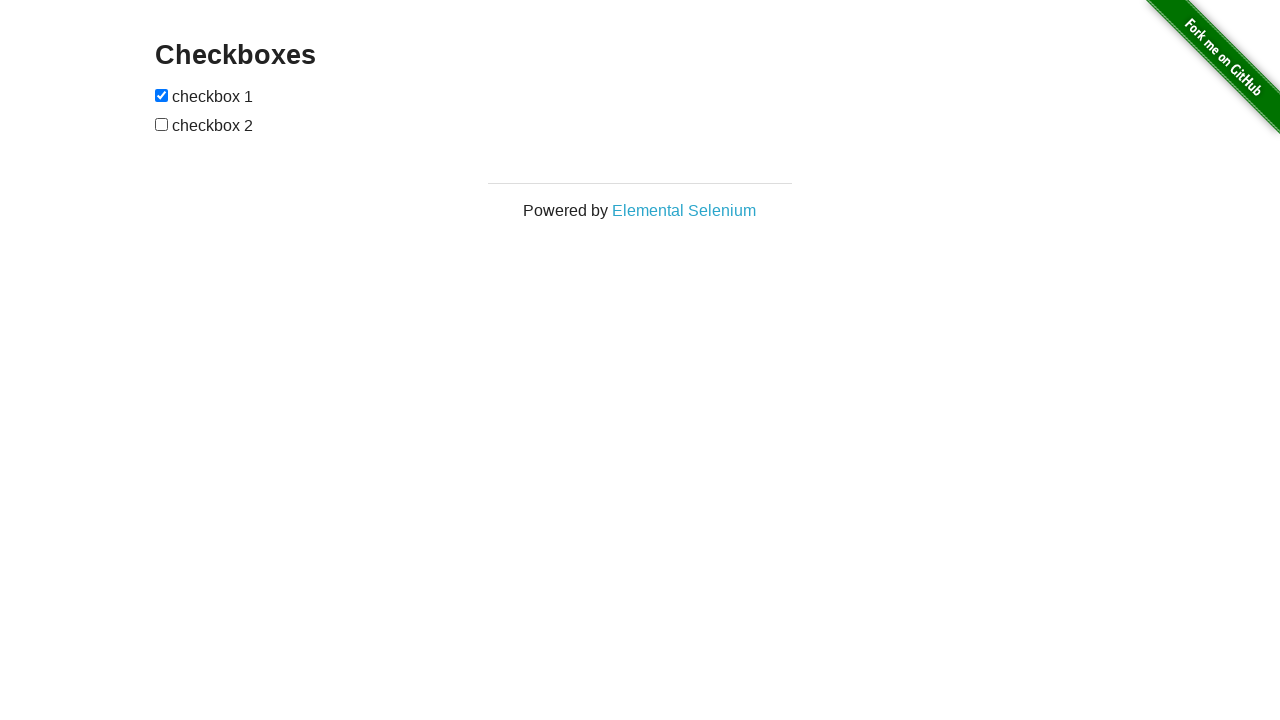